Tests unmarking items as complete by checking and then unchecking the first todo item.

Starting URL: https://demo.playwright.dev/todomvc

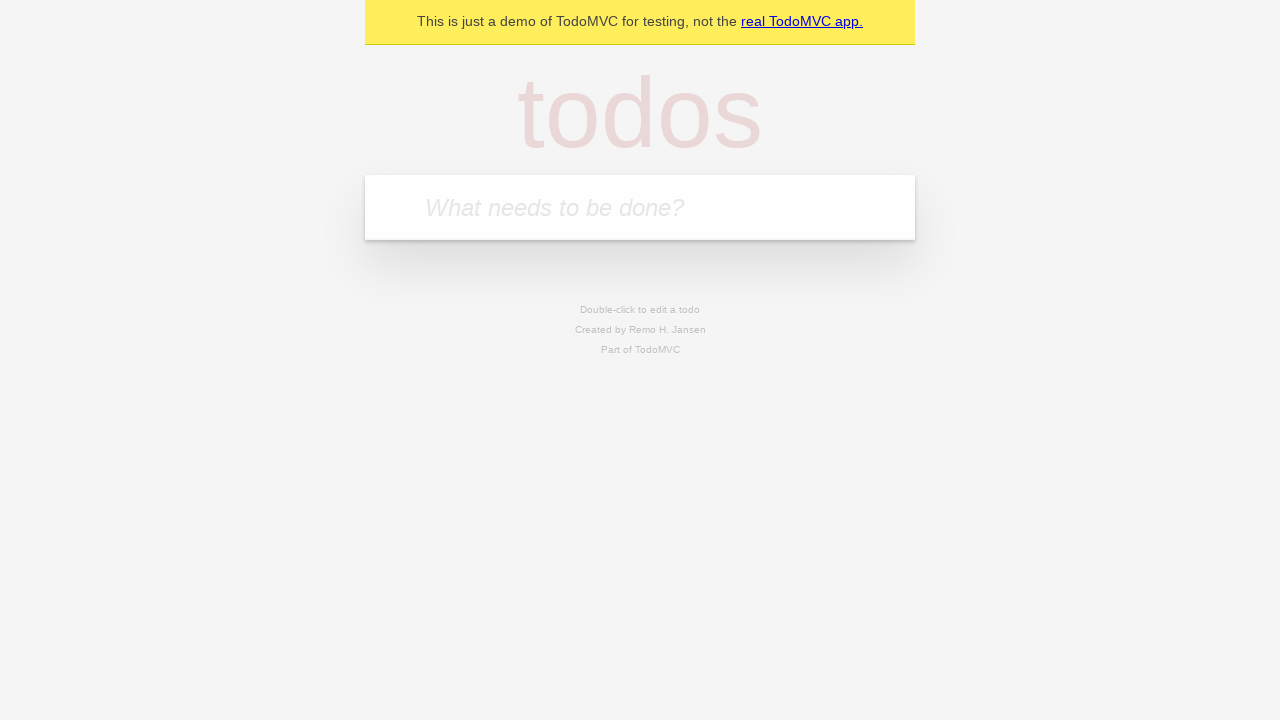

Filled new todo input with 'buy some cheese' on .new-todo
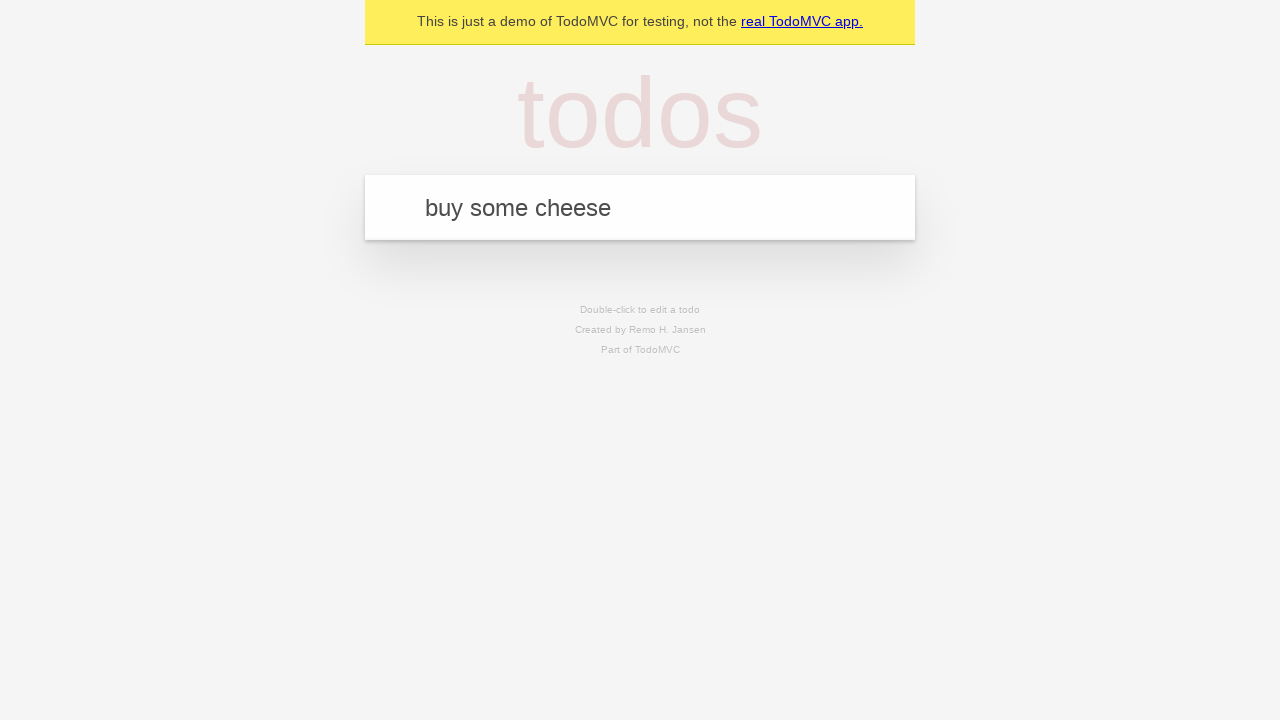

Pressed Enter to add first todo item on .new-todo
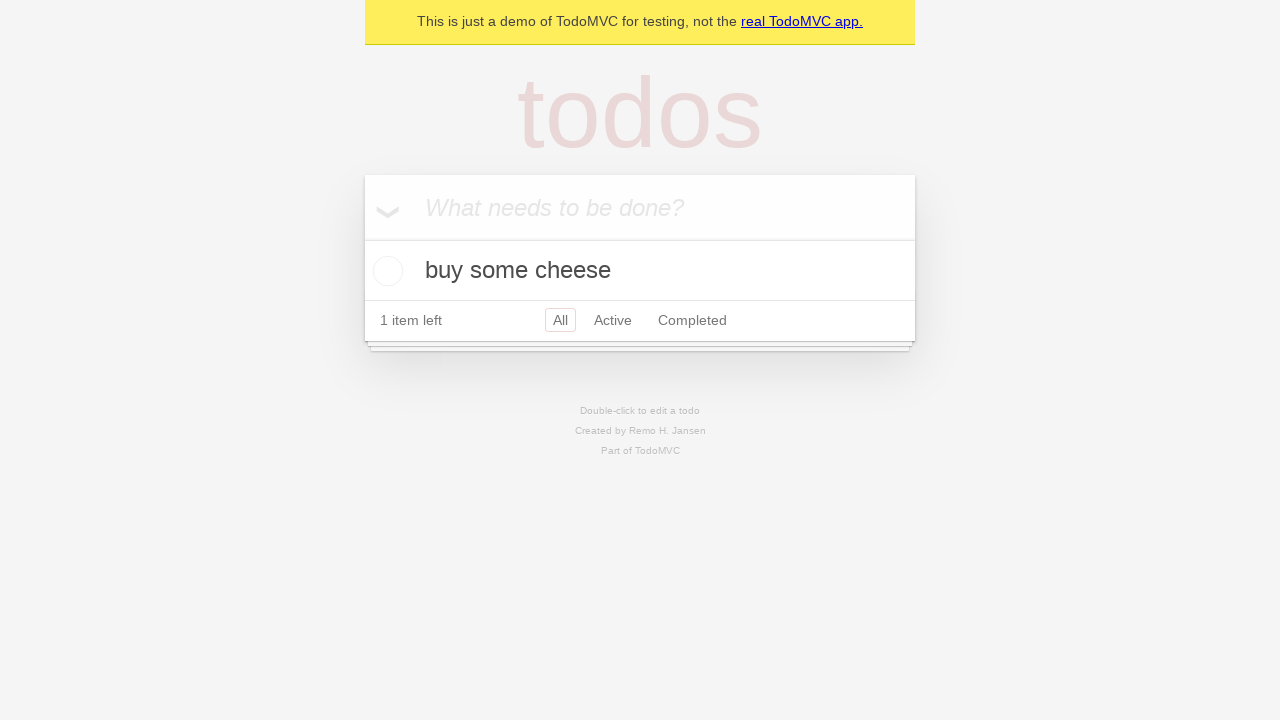

Filled new todo input with 'feed the cat' on .new-todo
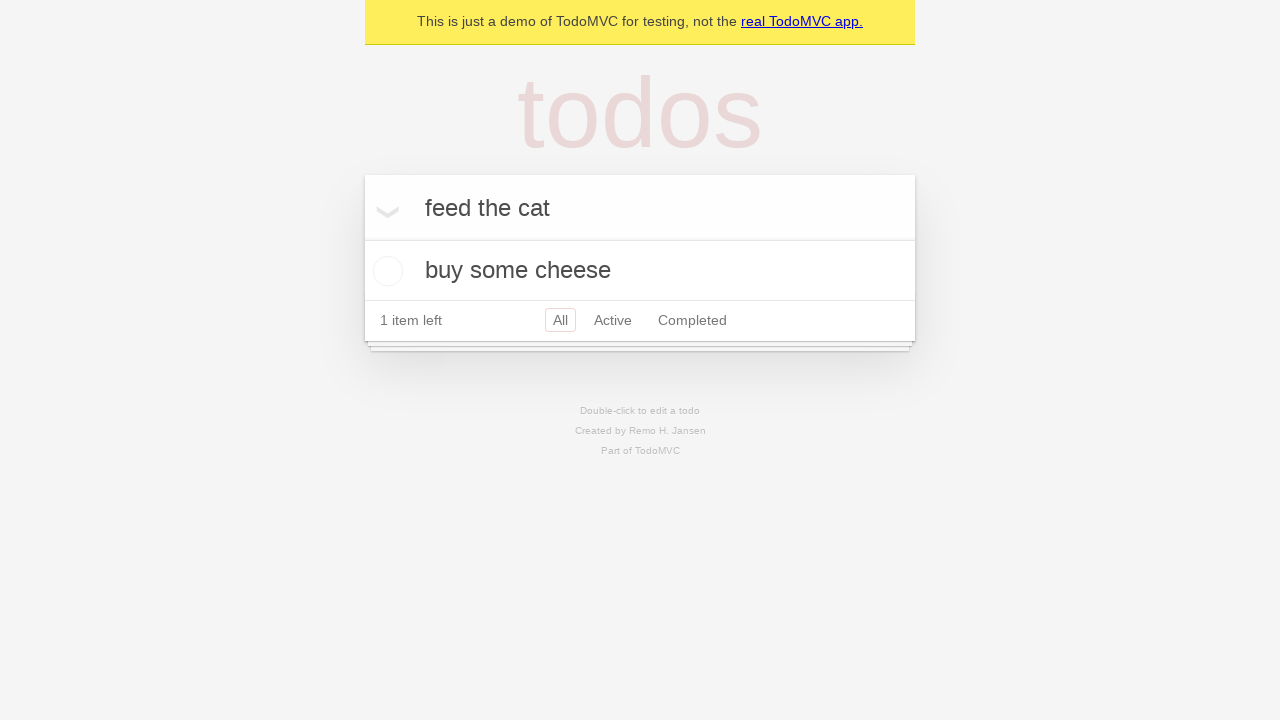

Pressed Enter to add second todo item on .new-todo
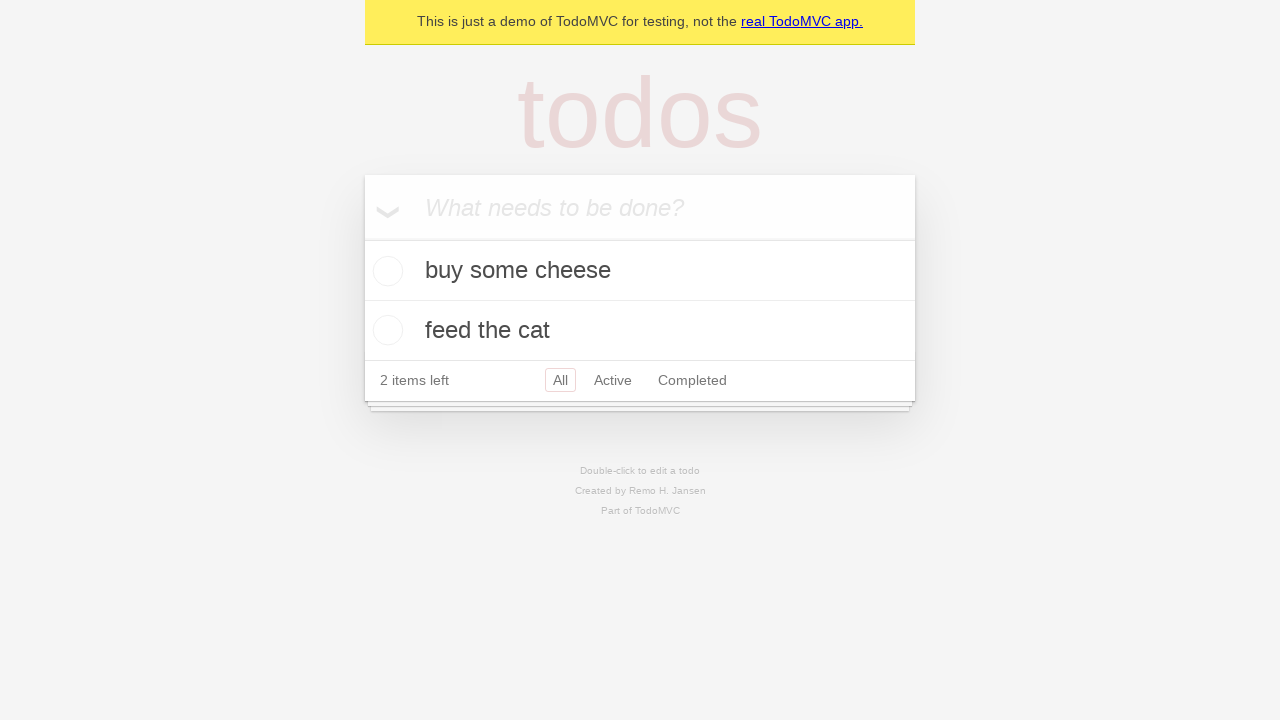

Waited for second todo item to be added to the list
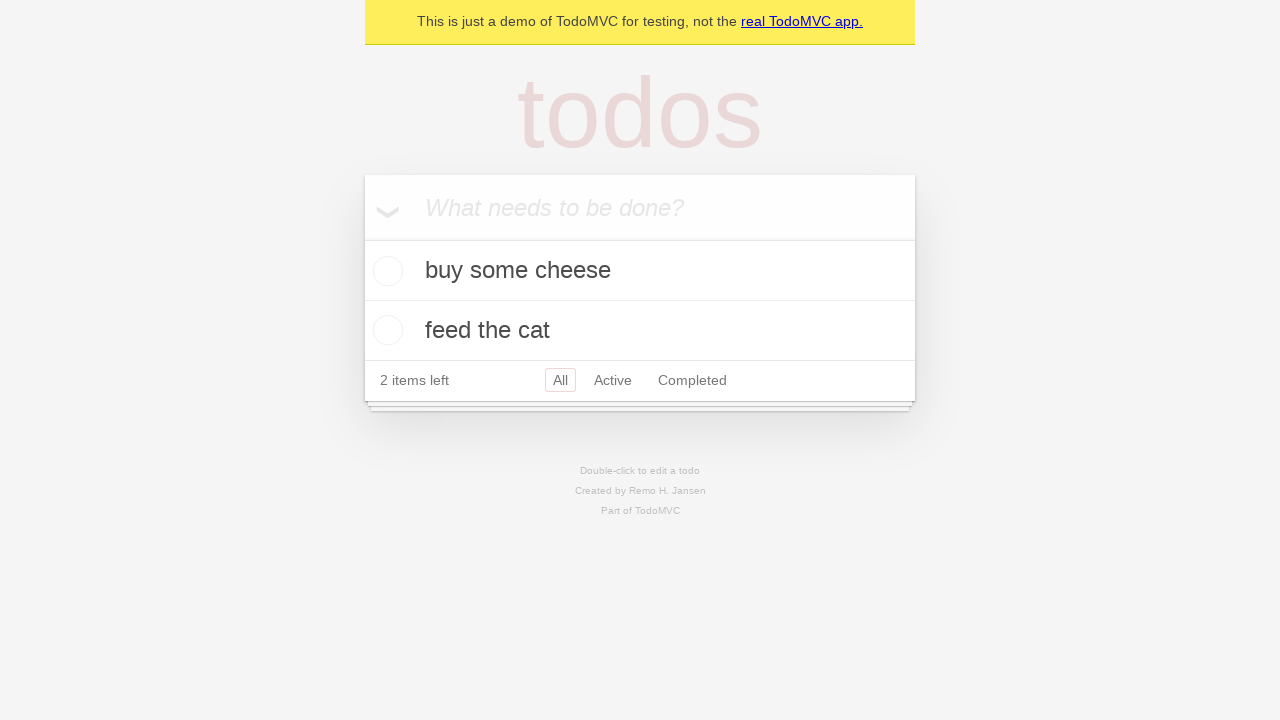

Checked the first todo item as complete at (385, 271) on .todo-list li >> nth=0 >> .toggle
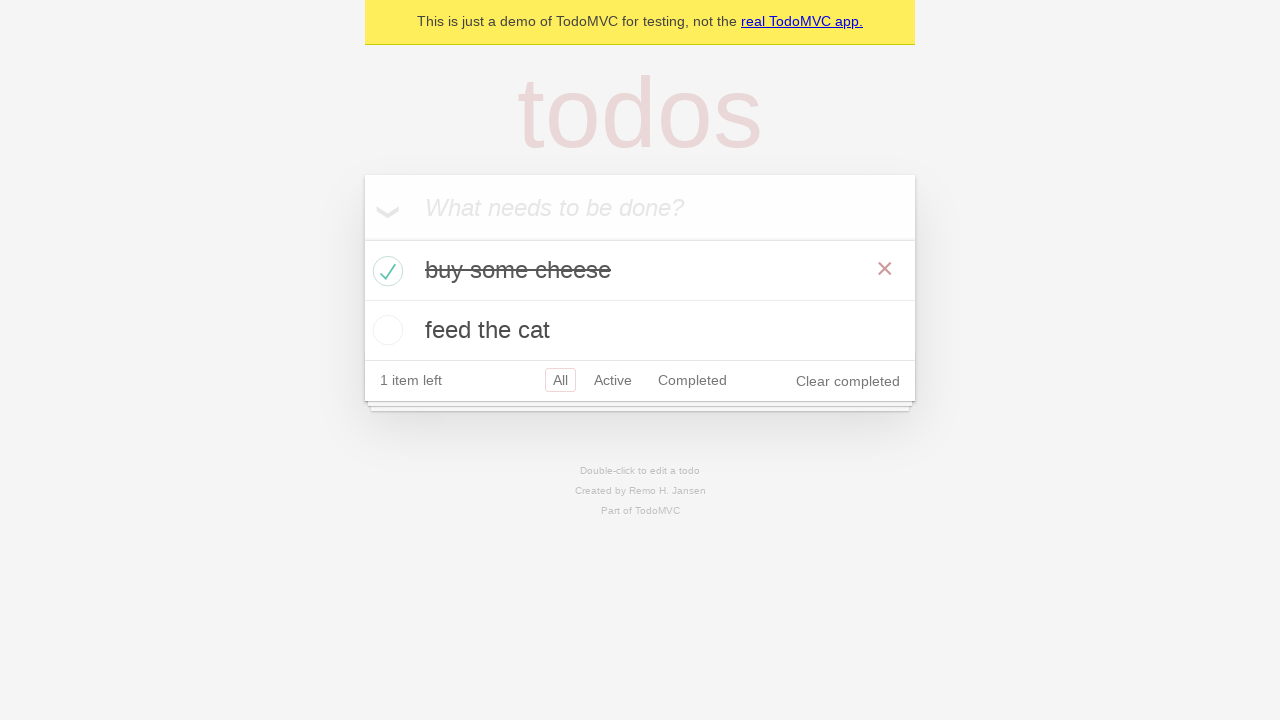

Unchecked the first todo item to mark it as incomplete at (385, 271) on .todo-list li >> nth=0 >> .toggle
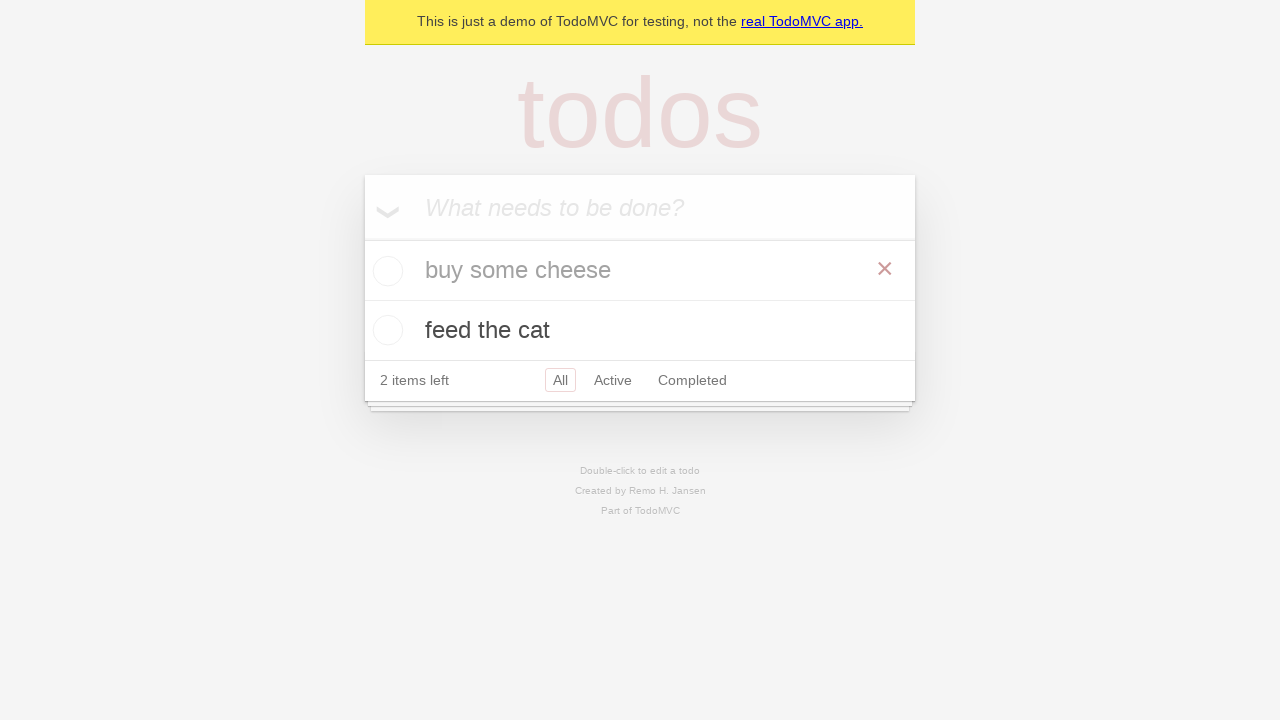

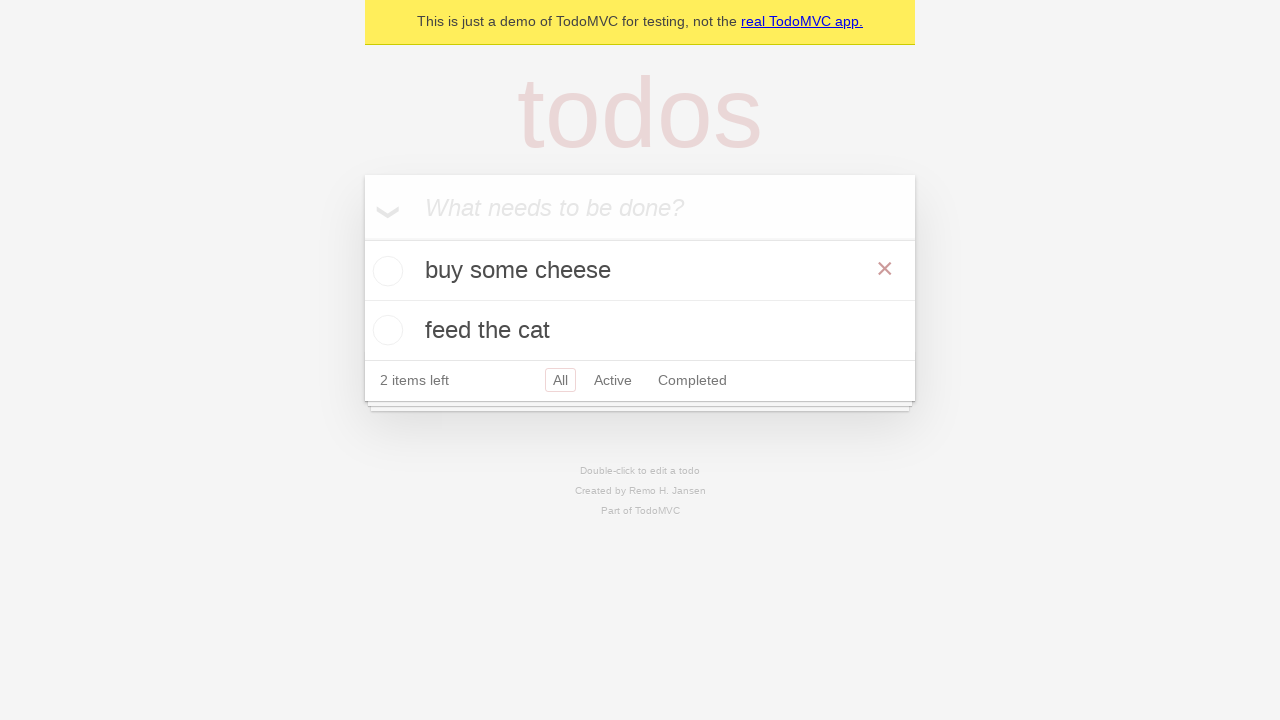